Tests dynamic control removal by clicking a button and verifying the "It's gone!" message appears

Starting URL: https://the-internet.herokuapp.com/dynamic_controls

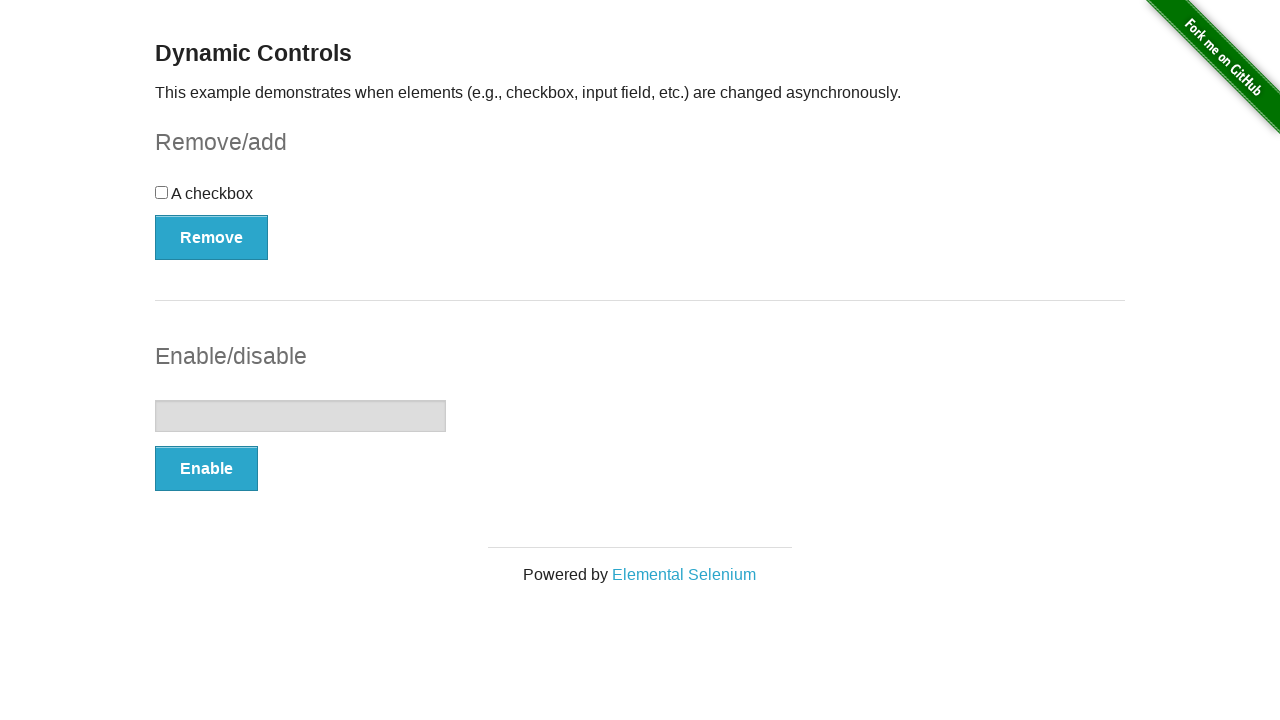

Clicked the remove button at (212, 237) on #checkbox-example>button
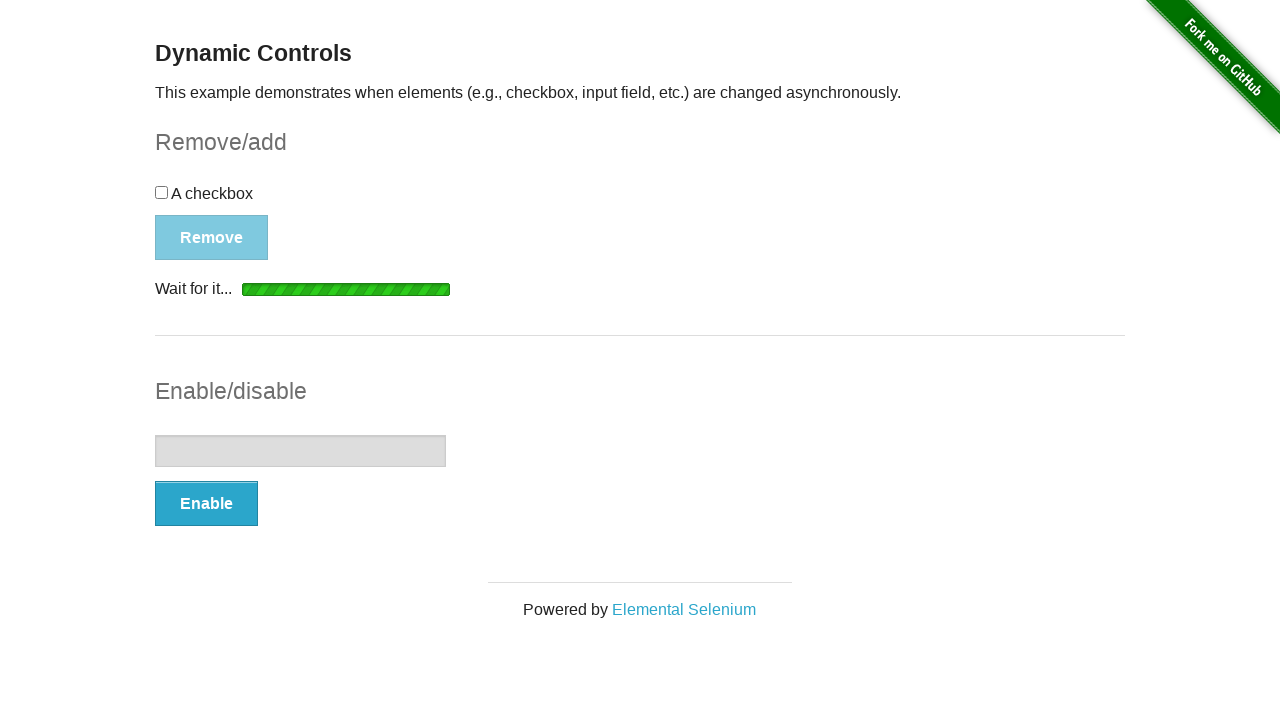

Waited for the message element to appear
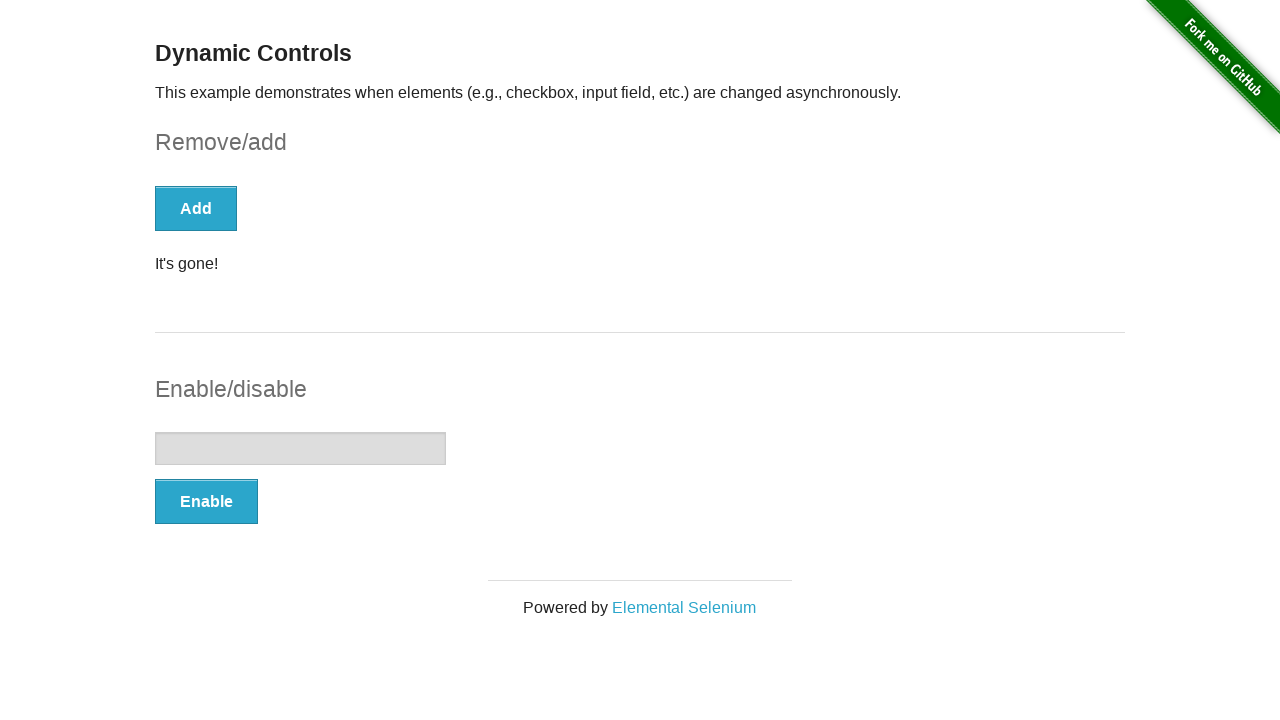

Verified 'It's gone!' message is displayed
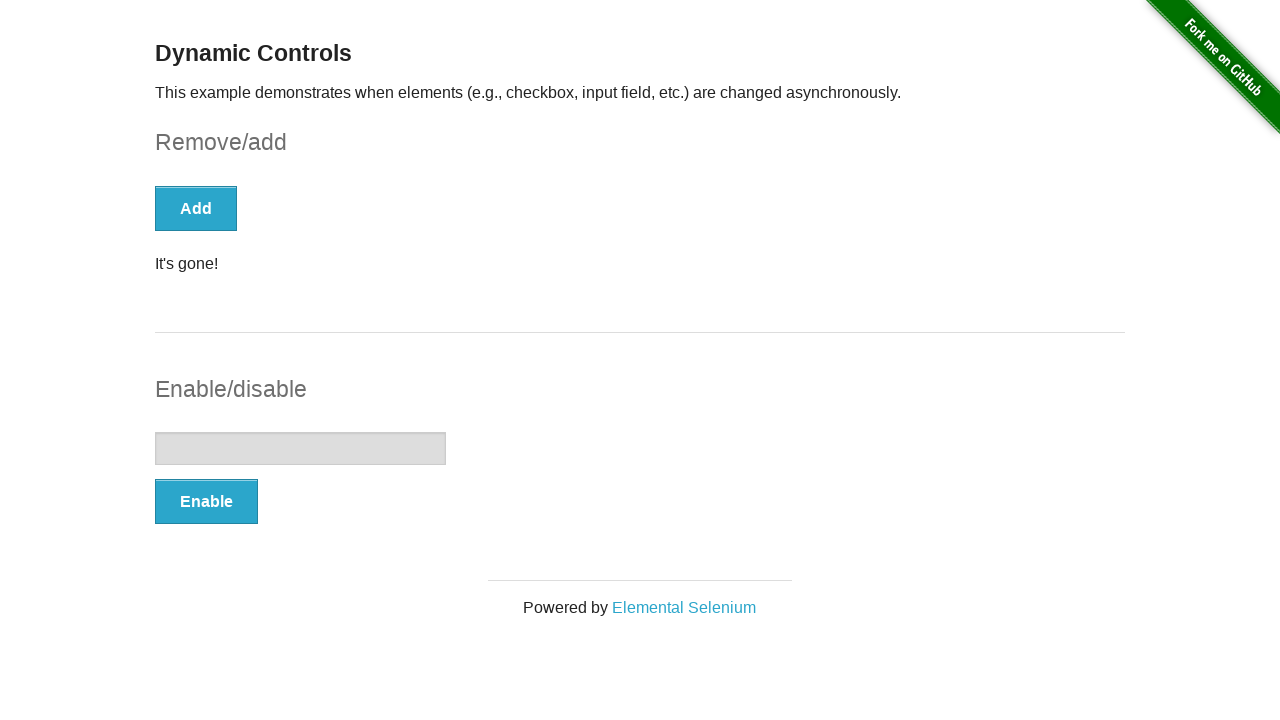

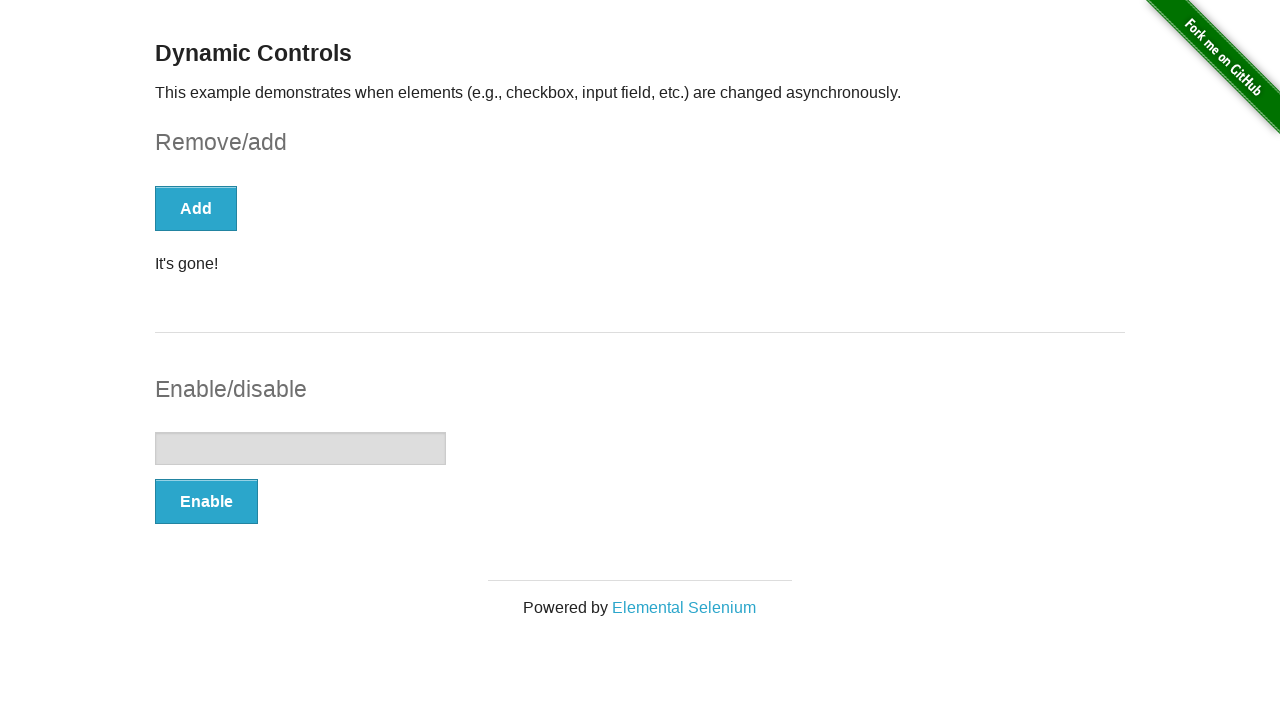